Tests the Treasury Direct savings bond calculator by filling in bond details (series, denomination, serial number, issue date) and submitting the form to get valuation results

Starting URL: https://www.treasurydirect.gov/BC/SBCPrice

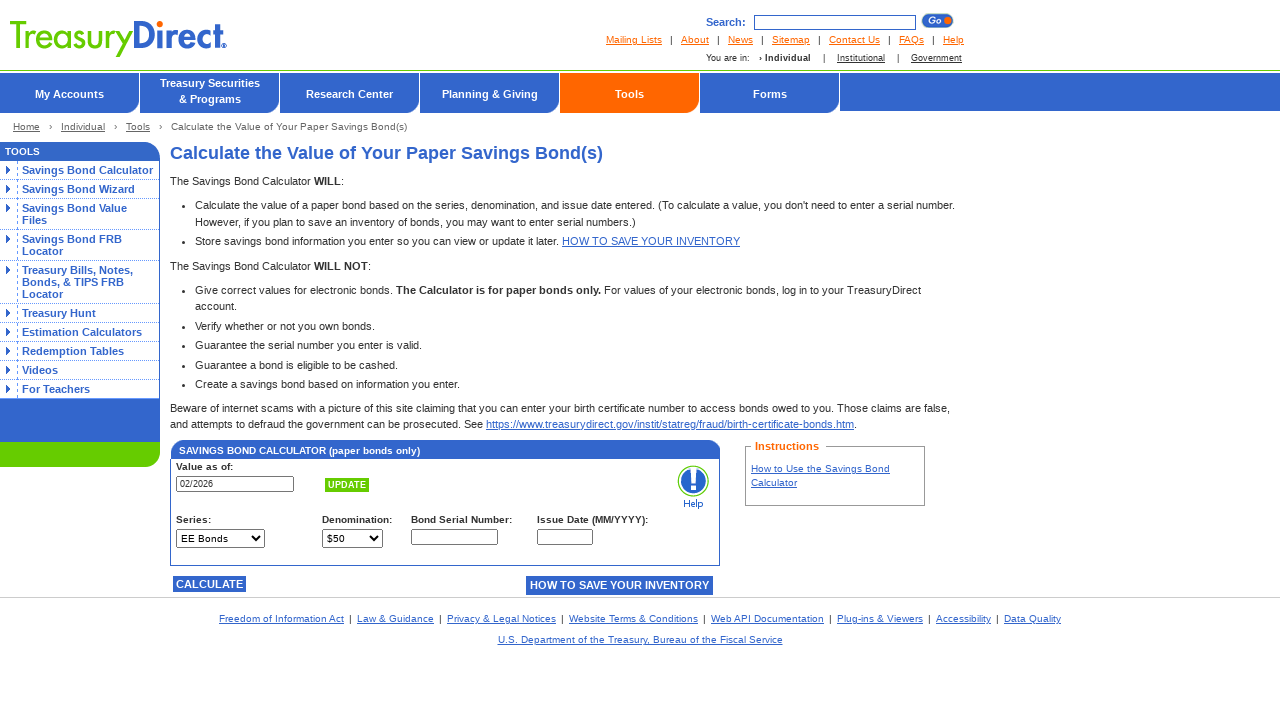

Selected EE Bonds from series dropdown on select[name='Series']
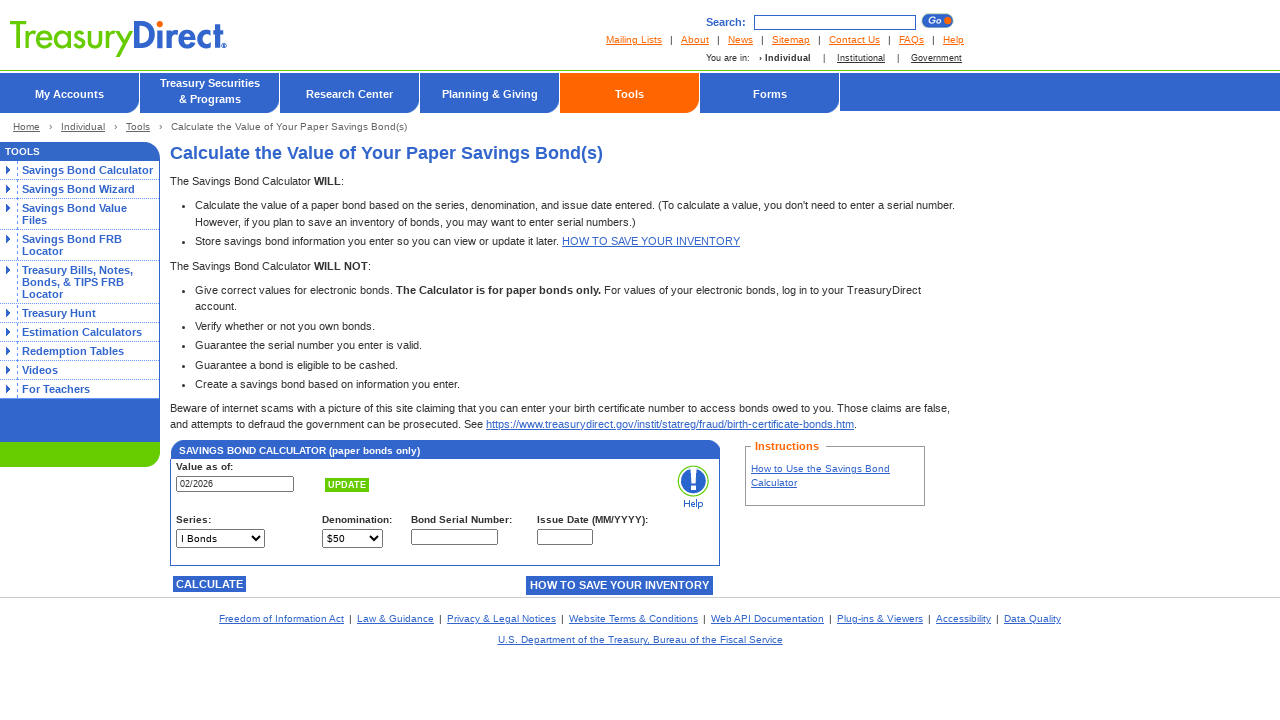

Selected $500 denomination from dropdown on select[name='Denomination']
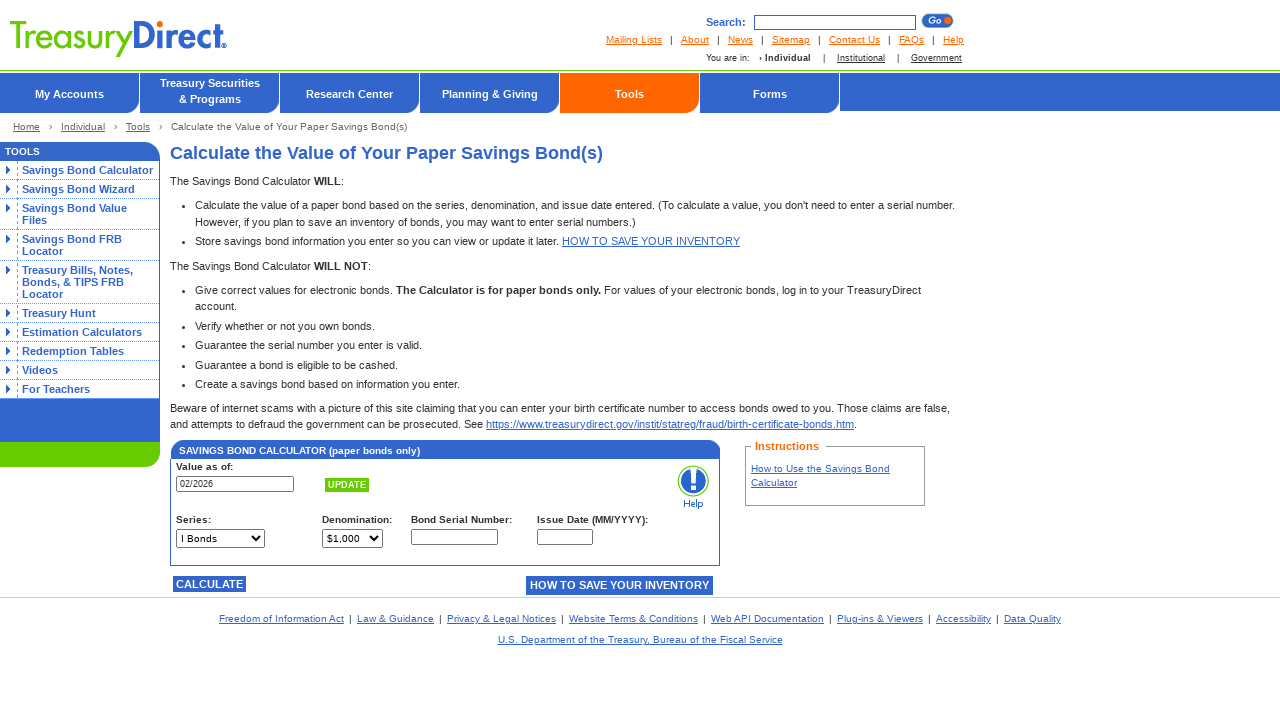

Entered serial number A123456789 on input[name='SerialNumber']
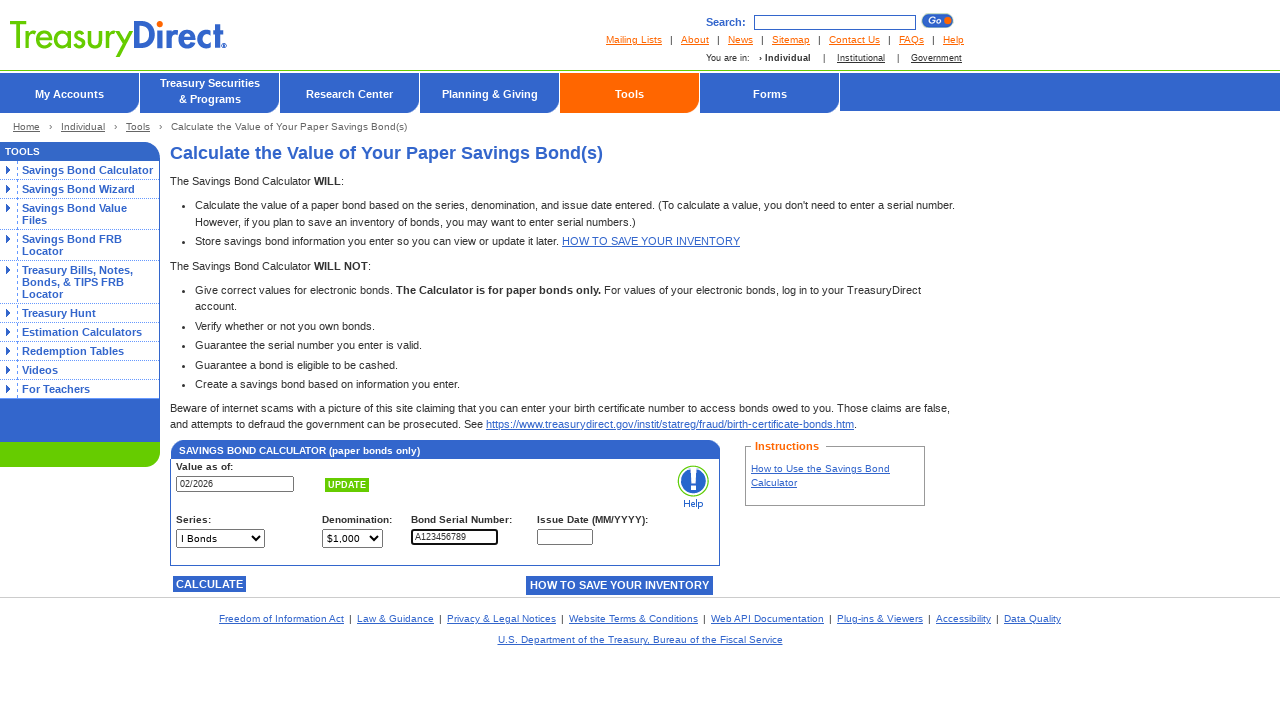

Entered issue date 03/2015 on input[name='IssueDate']
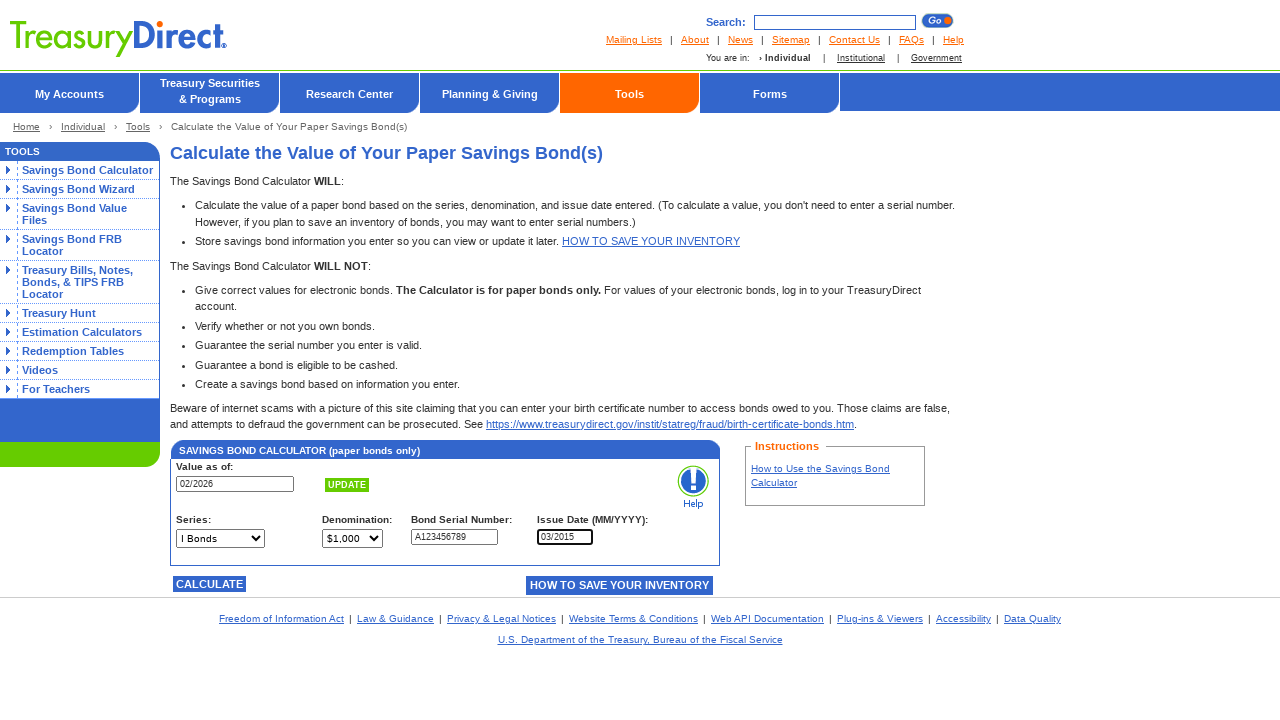

Clicked submit button to calculate bond valuation at (210, 584) on input[name='btnAdd.x']
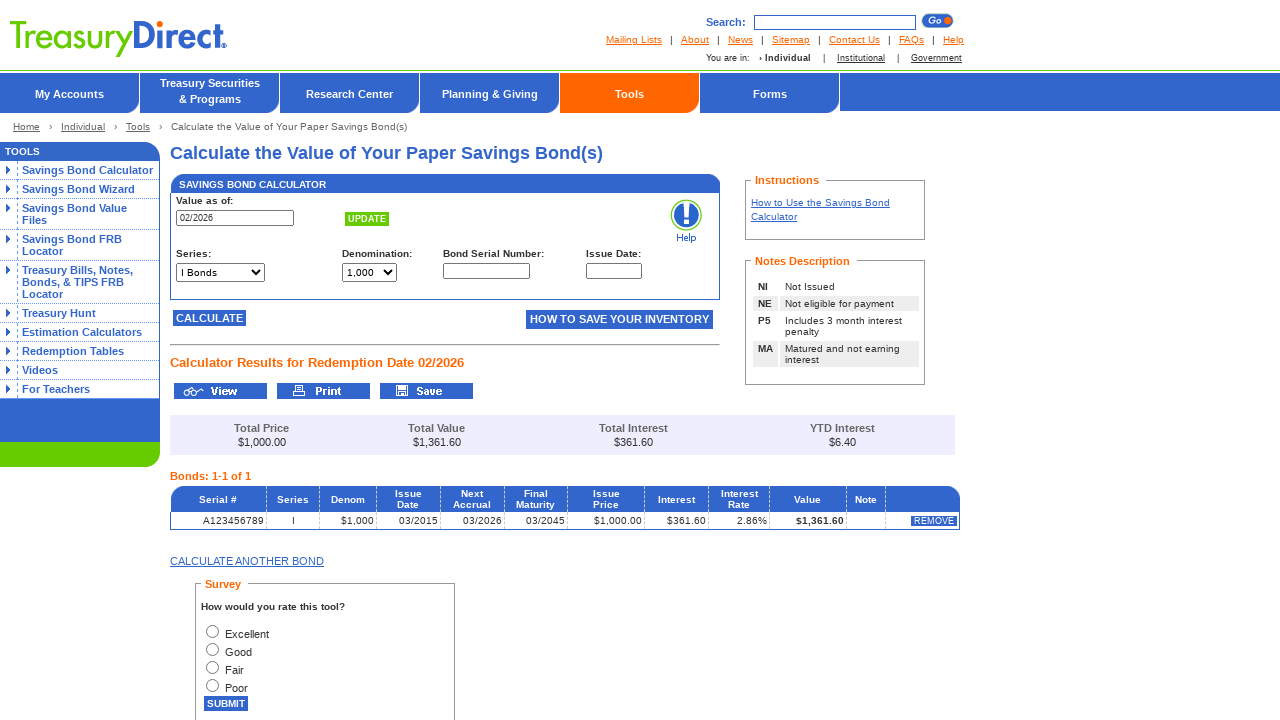

Valuation results loaded and displayed
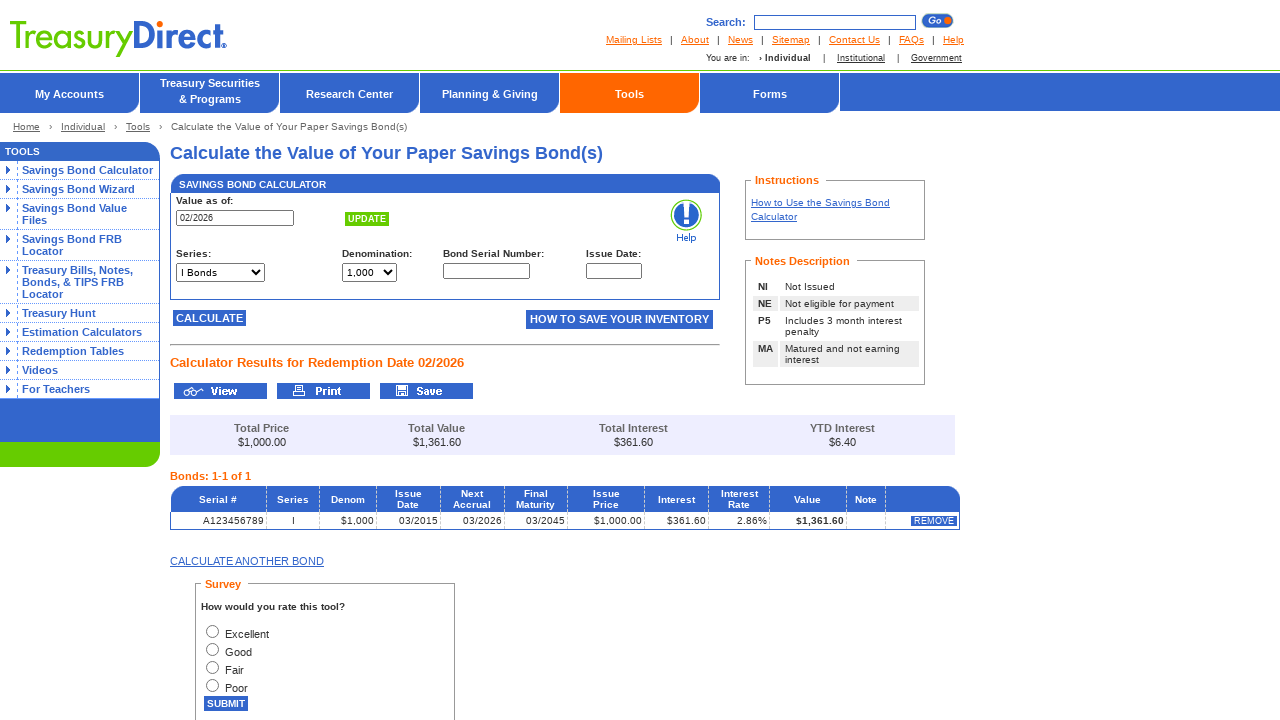

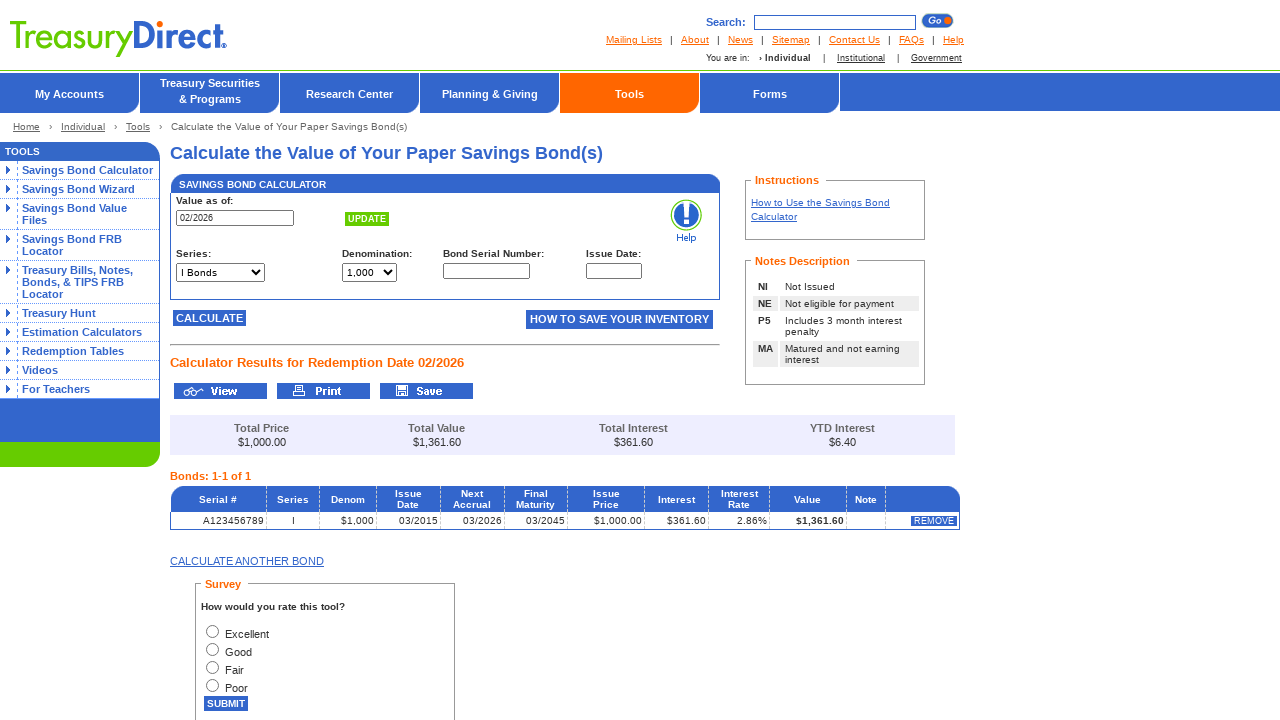